Navigates to GitHub's homepage and verifies the page loads successfully by checking that the page title is accessible

Starting URL: https://github.com

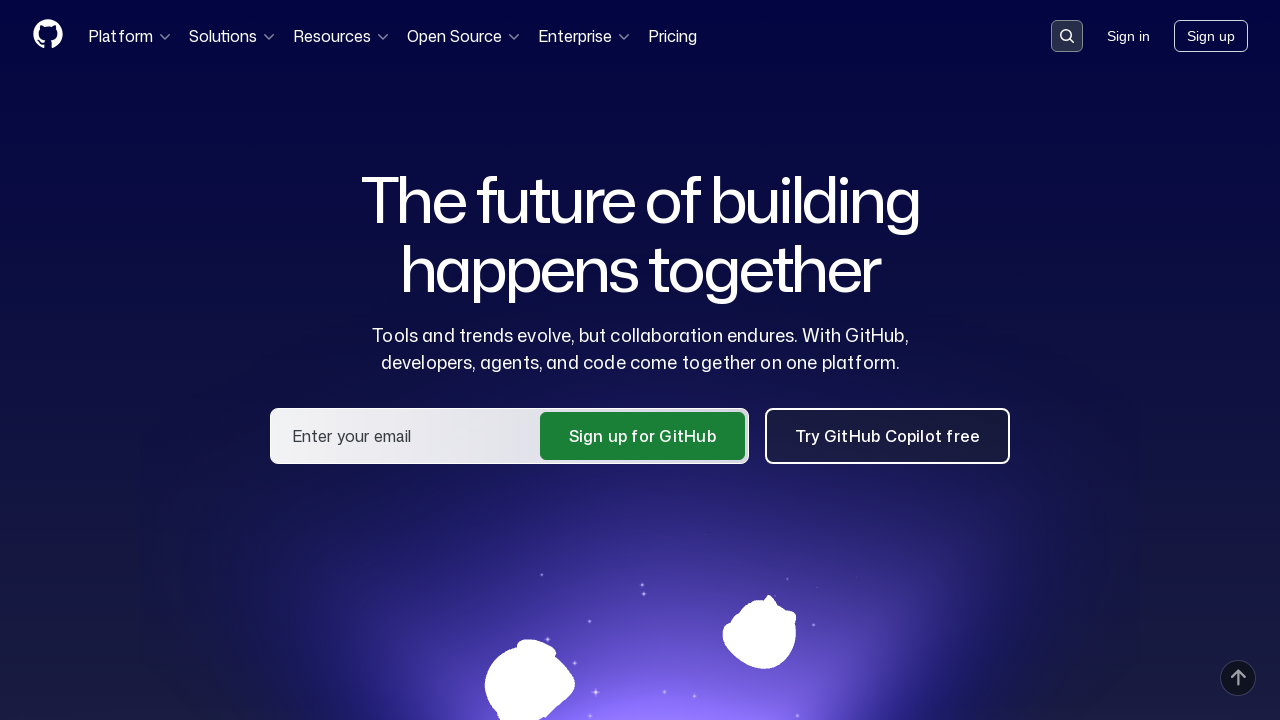

Navigated to GitHub homepage
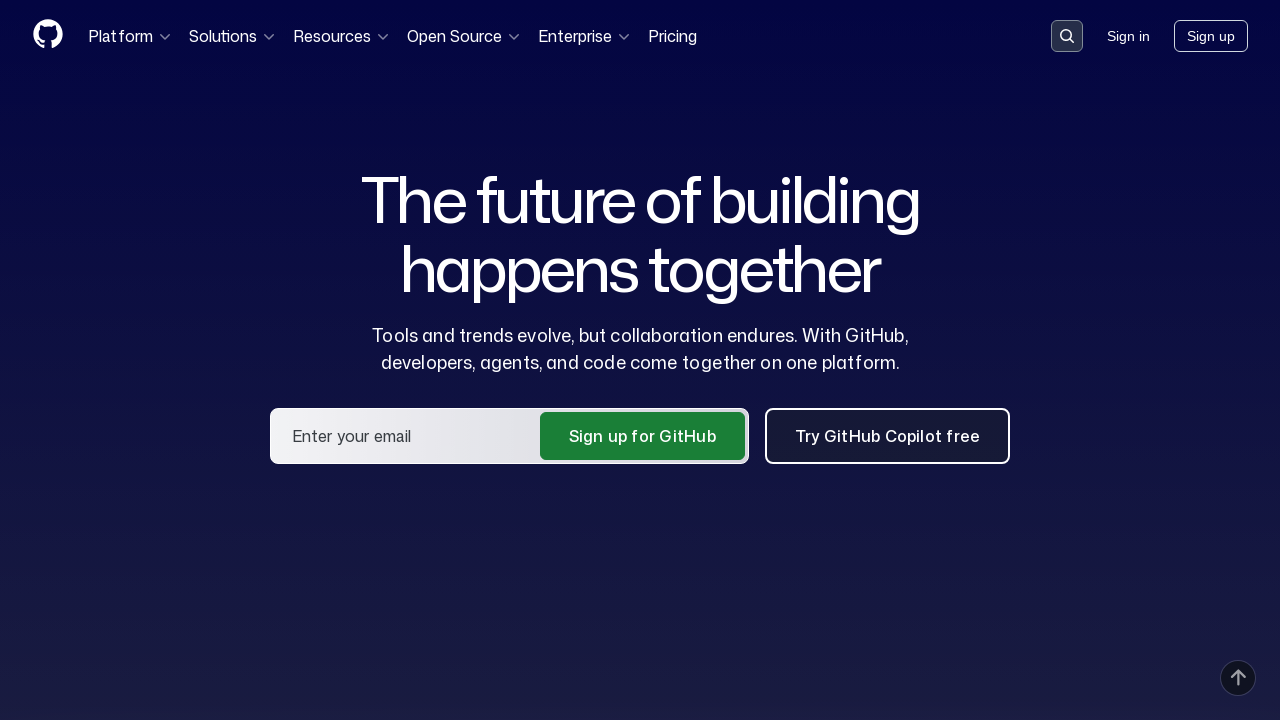

Page loaded and DOM content became ready
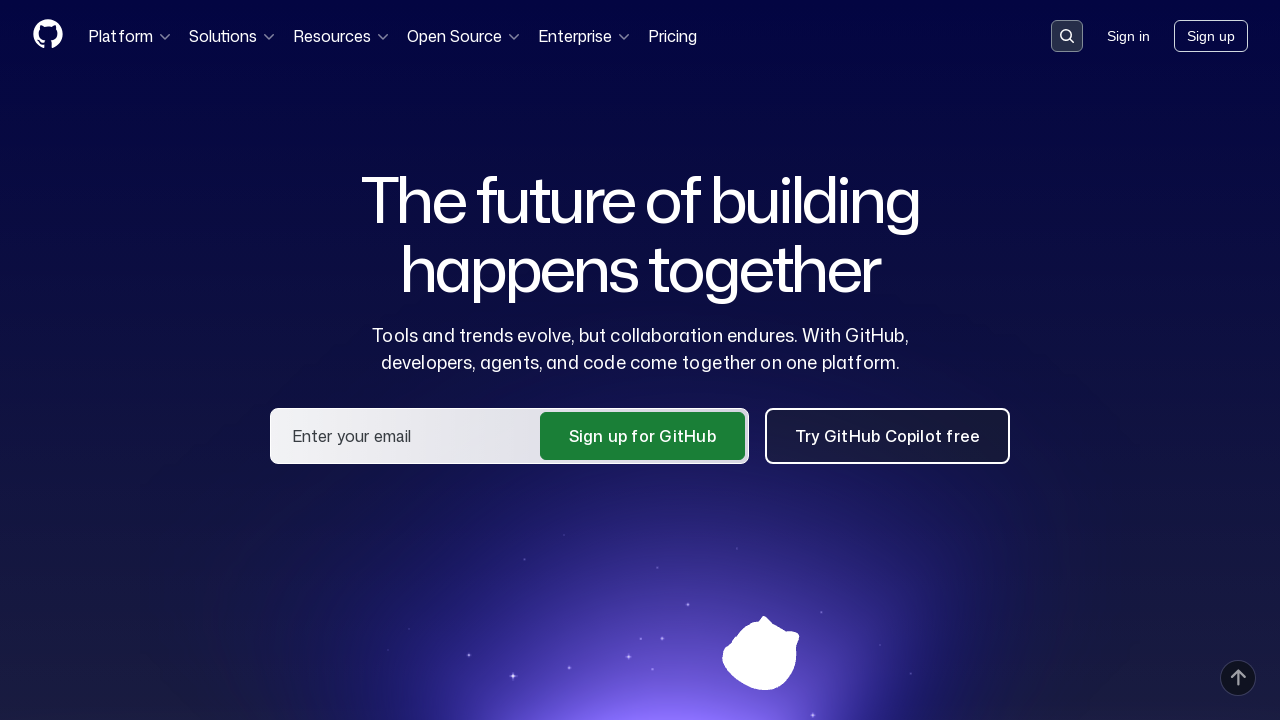

Retrieved page title: 'GitHub · Change is constant. GitHub keeps you ahead. · GitHub'
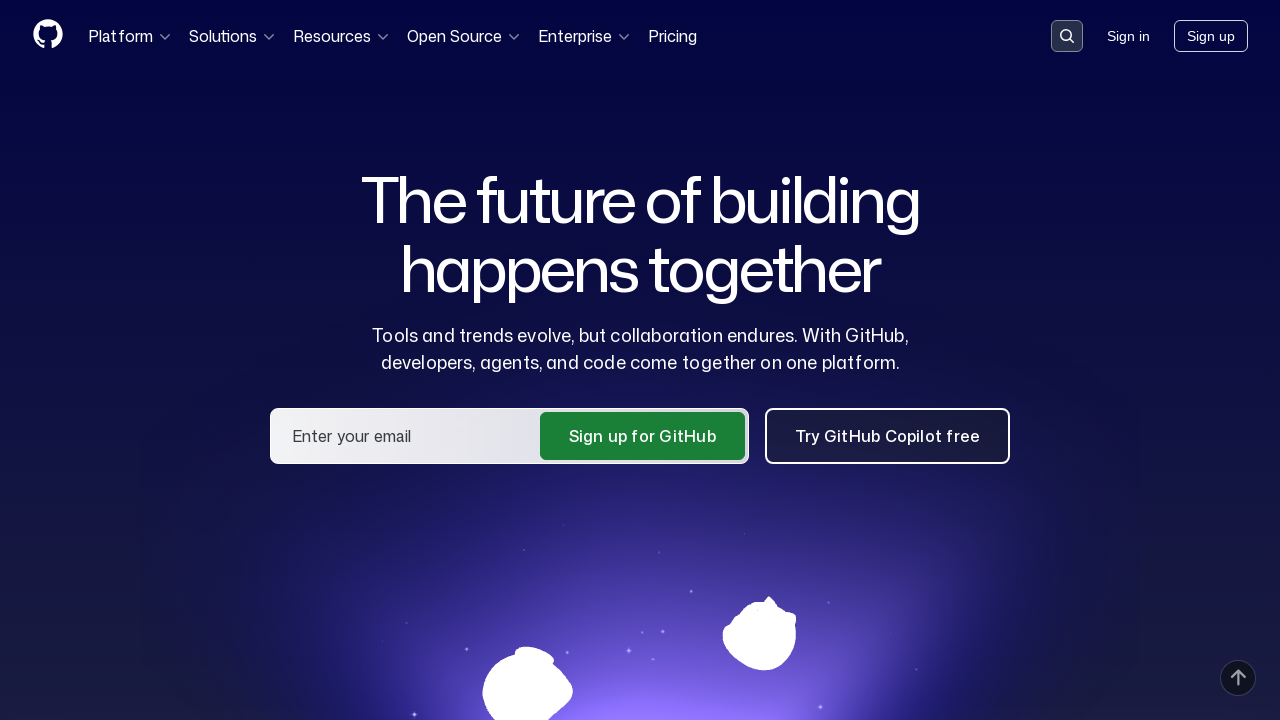

Verified page title contains 'GitHub'
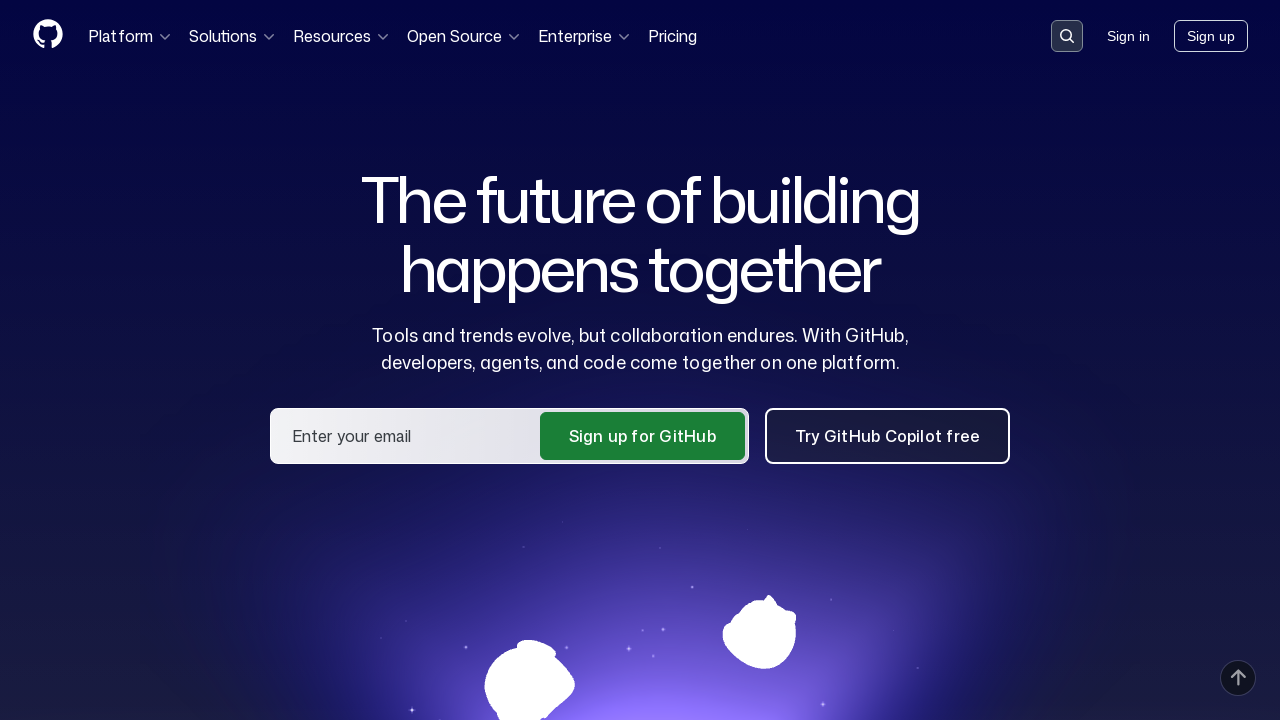

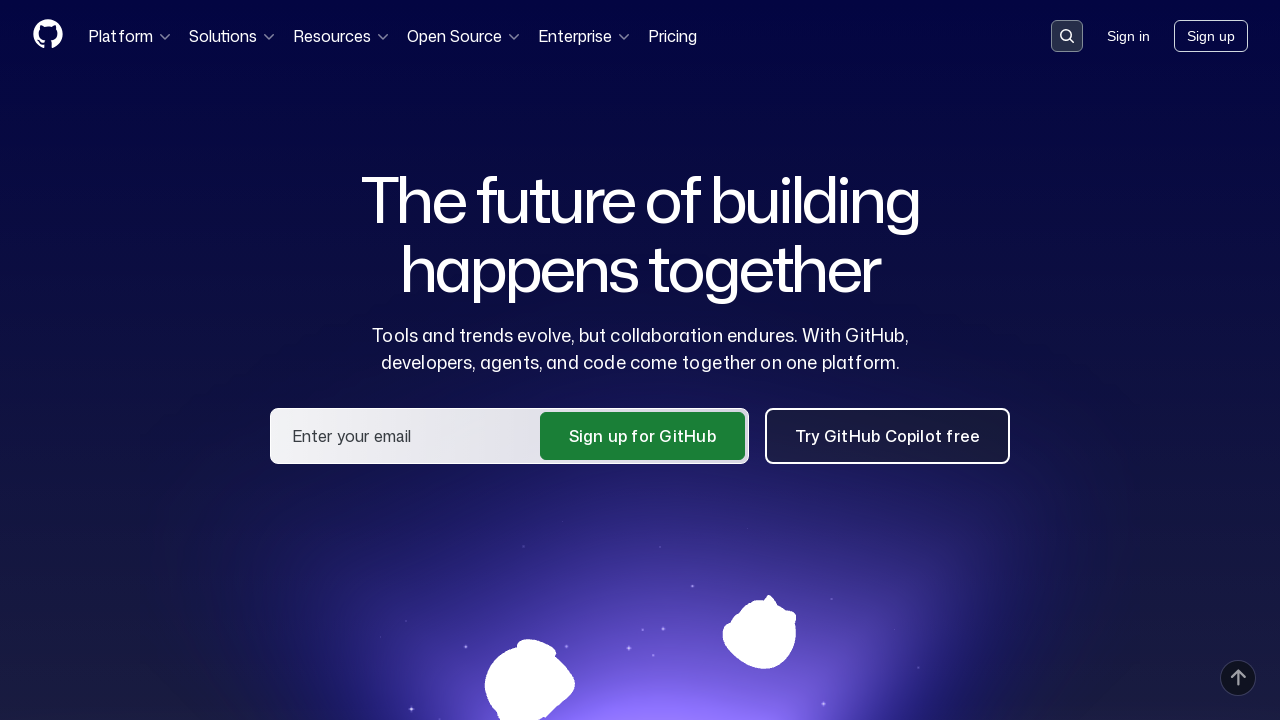